Tests radio button functionality on a form testing site by clicking each of the three radio button options and verifying the page loads correctly

Starting URL: https://formy-project.herokuapp.com/radiobutton

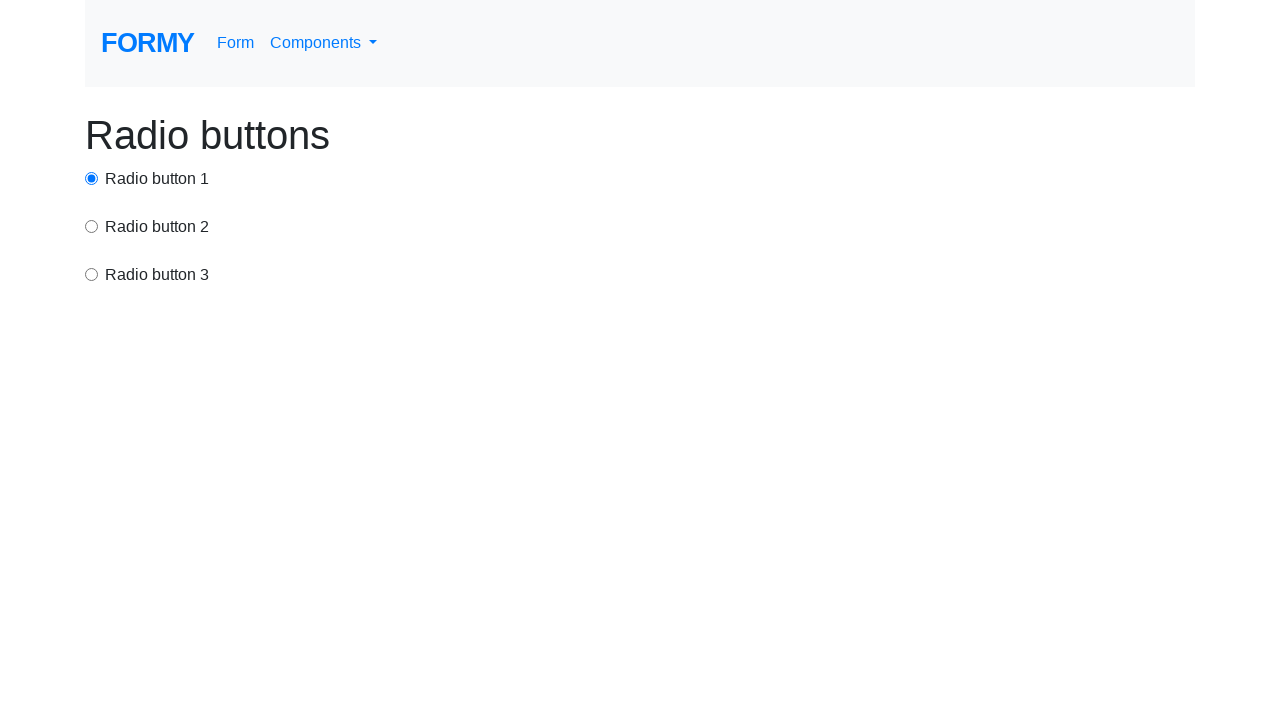

Waited for page logo to load
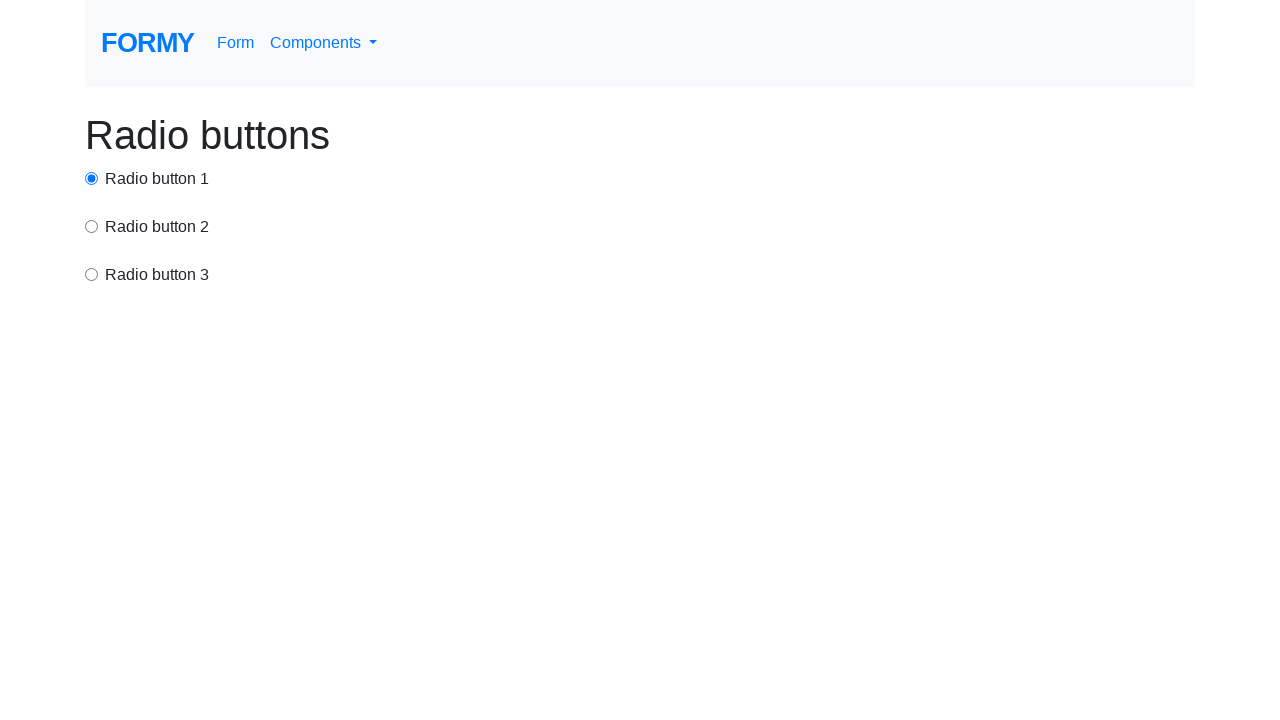

Clicked radio button option 1 at (92, 178) on #radio-button-1
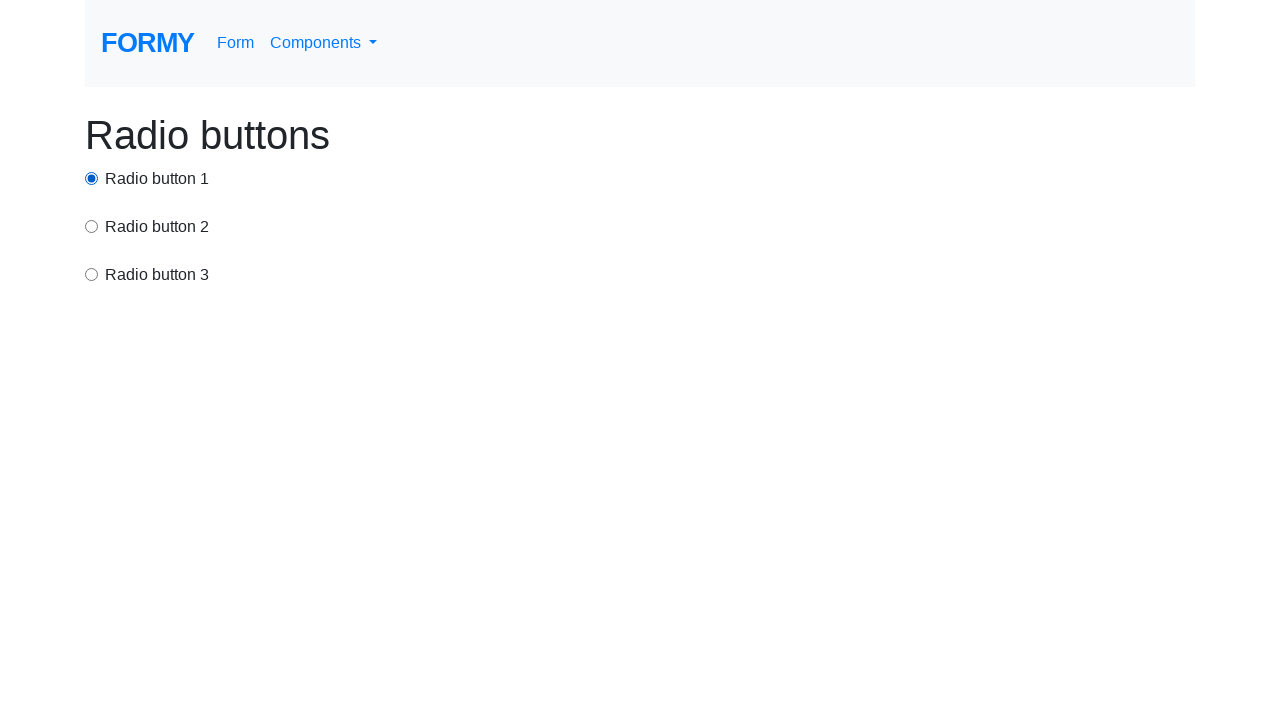

Clicked radio button option 2 at (92, 226) on input[value='option2']
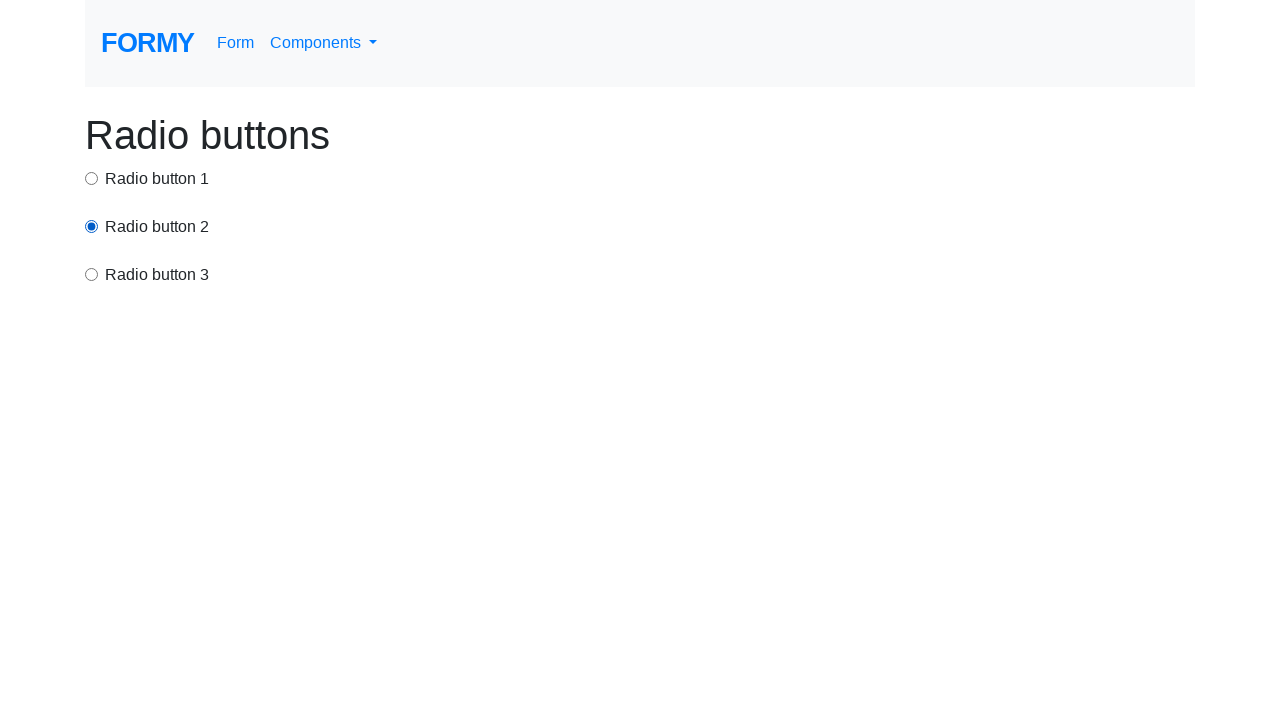

Clicked radio button option 3 at (92, 274) on xpath=//div[3]/input
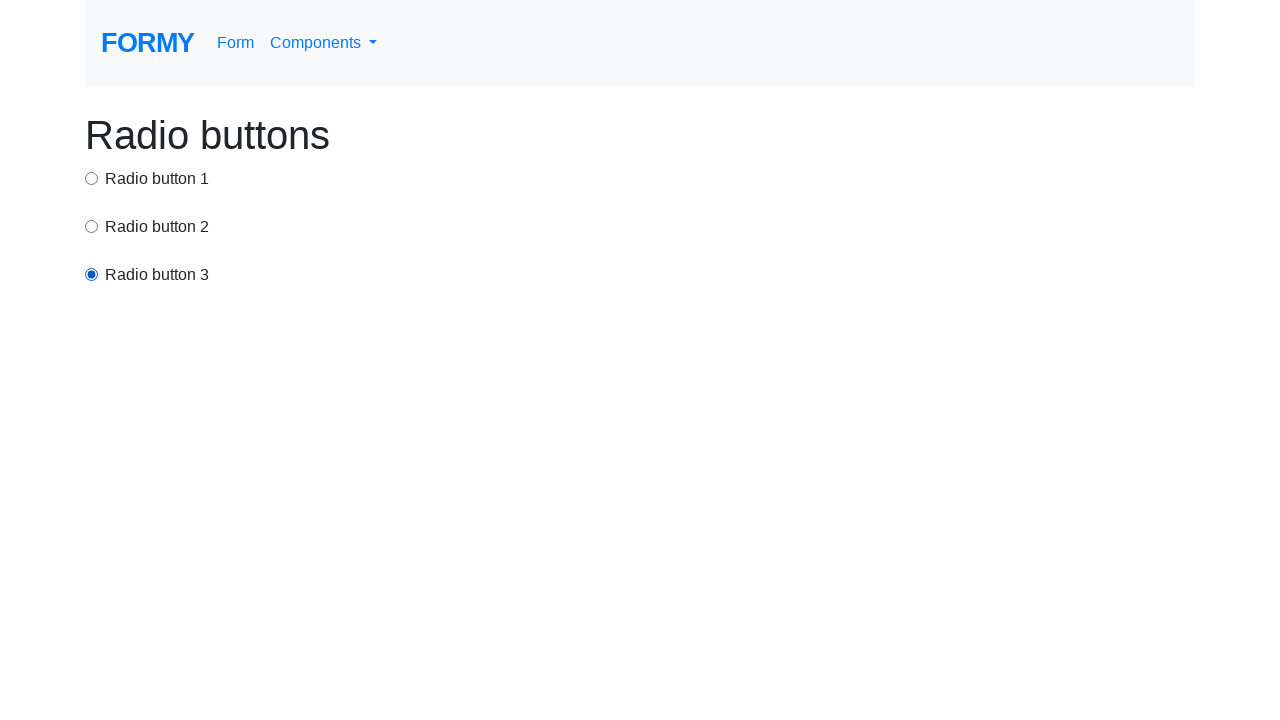

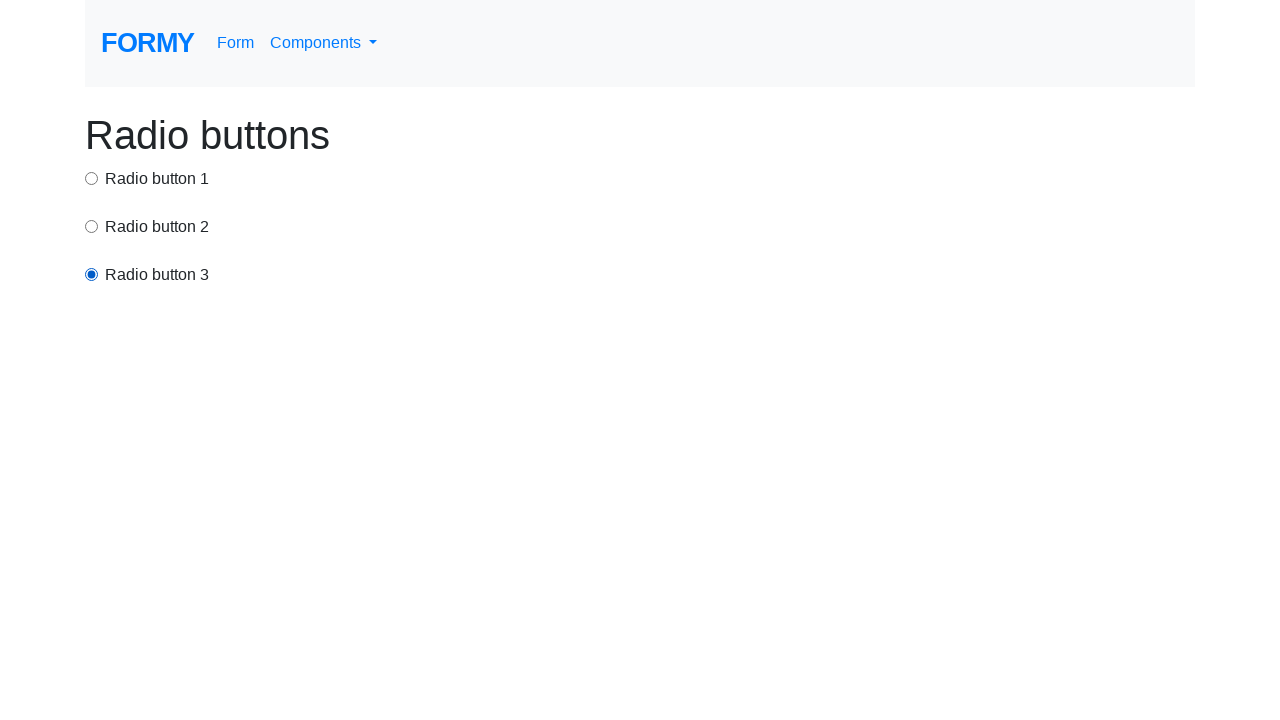